Tests dropdown selection functionality by selecting options using different methods: by visible text, by index, and by iterating through options

Starting URL: https://the-internet.herokuapp.com/dropdown

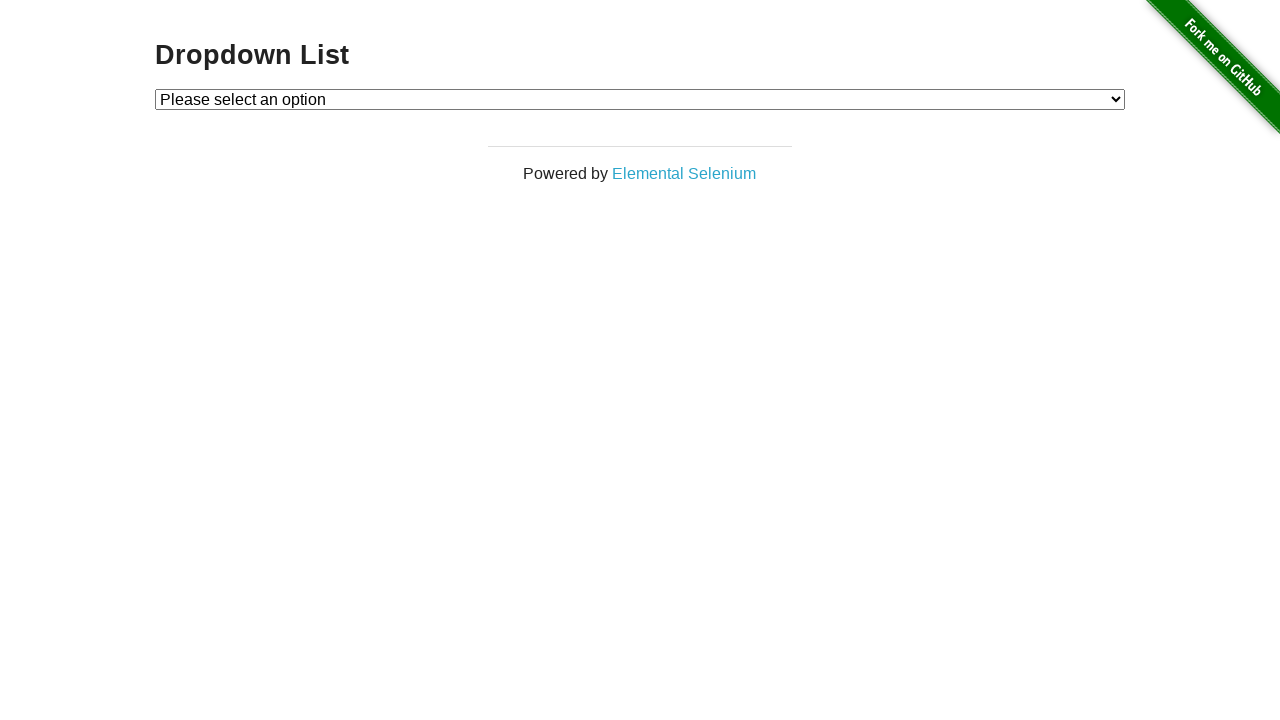

Selected 'Option 1' from dropdown by visible text on #dropdown
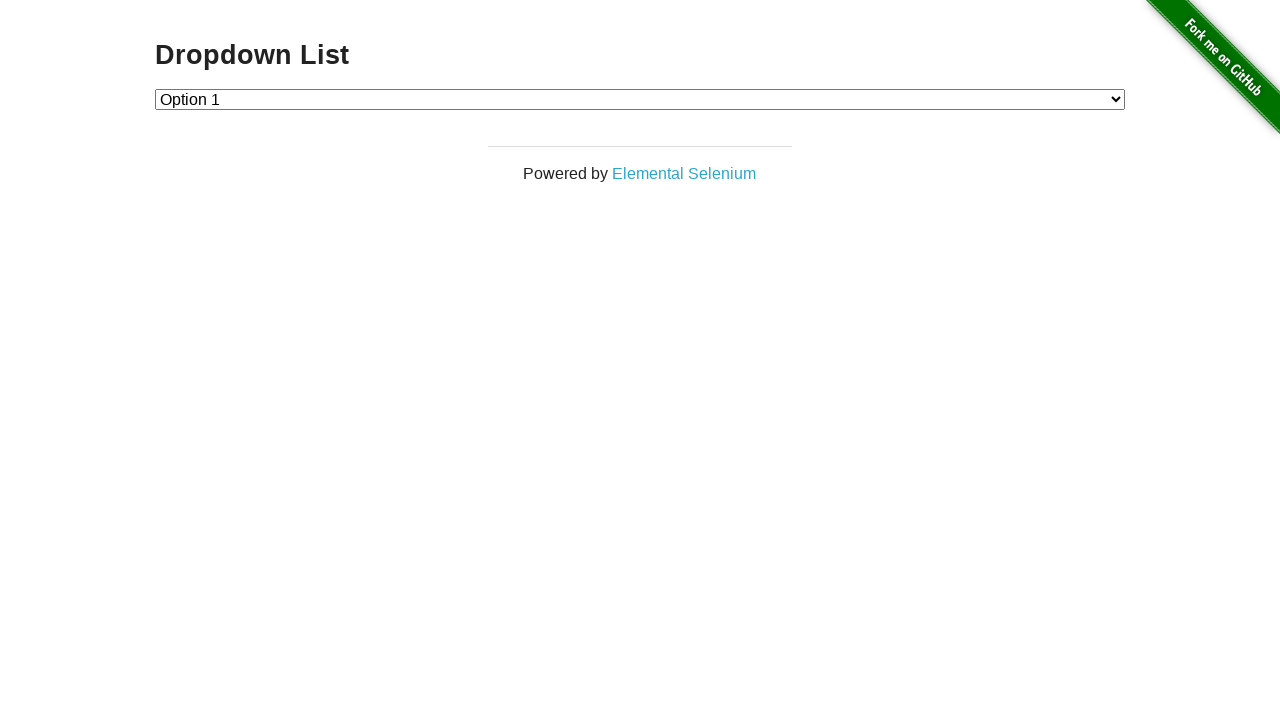

Selected option at index 2 ('Option 2') from dropdown on #dropdown
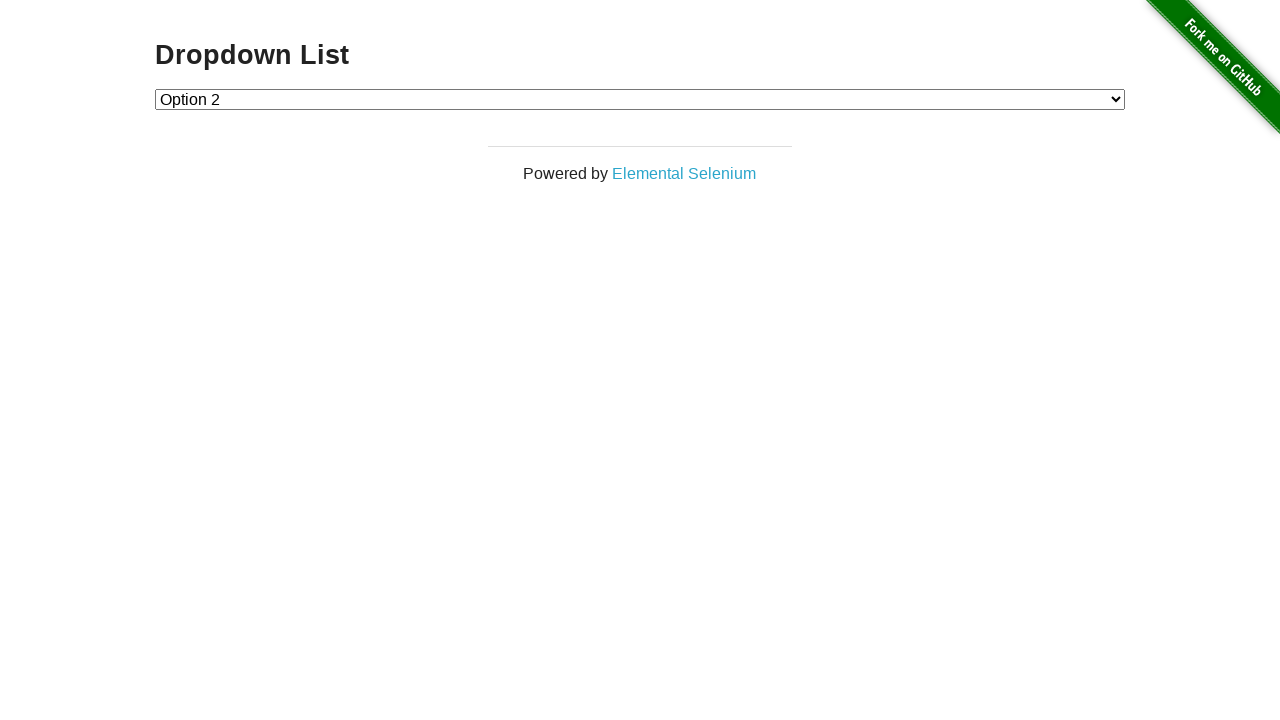

Selected 'Option 1' from dropdown again by visible text on #dropdown
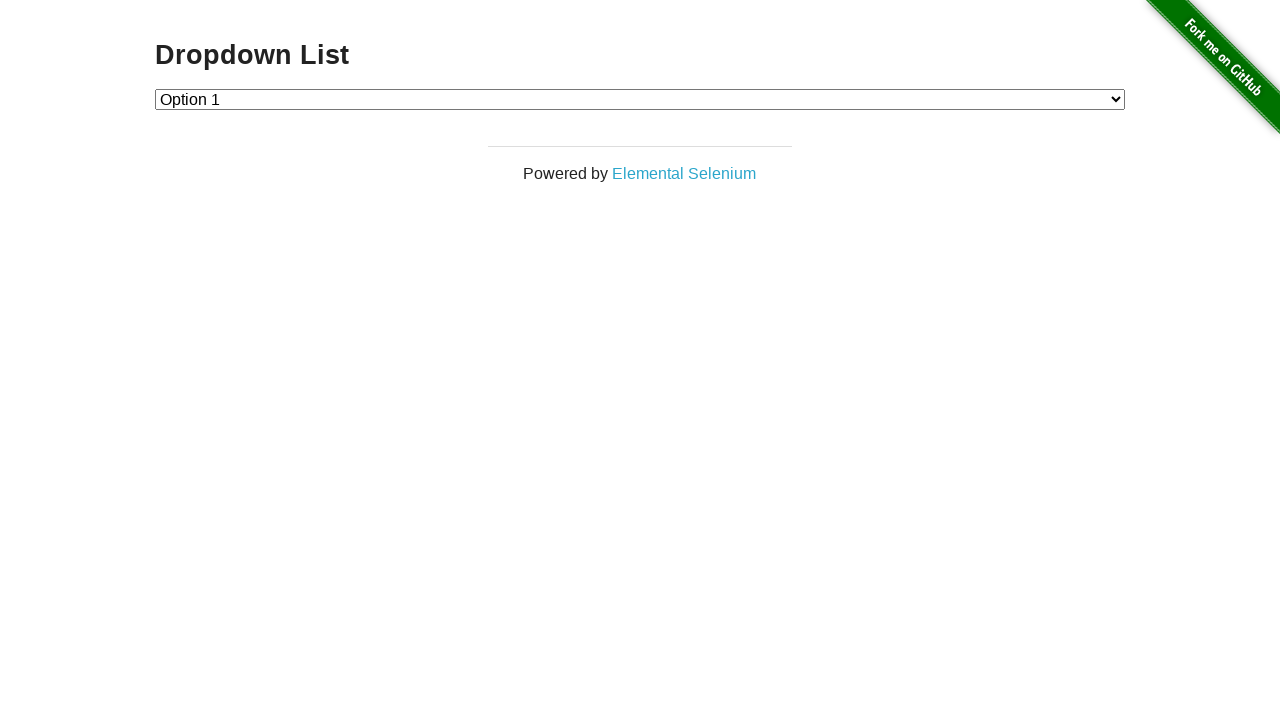

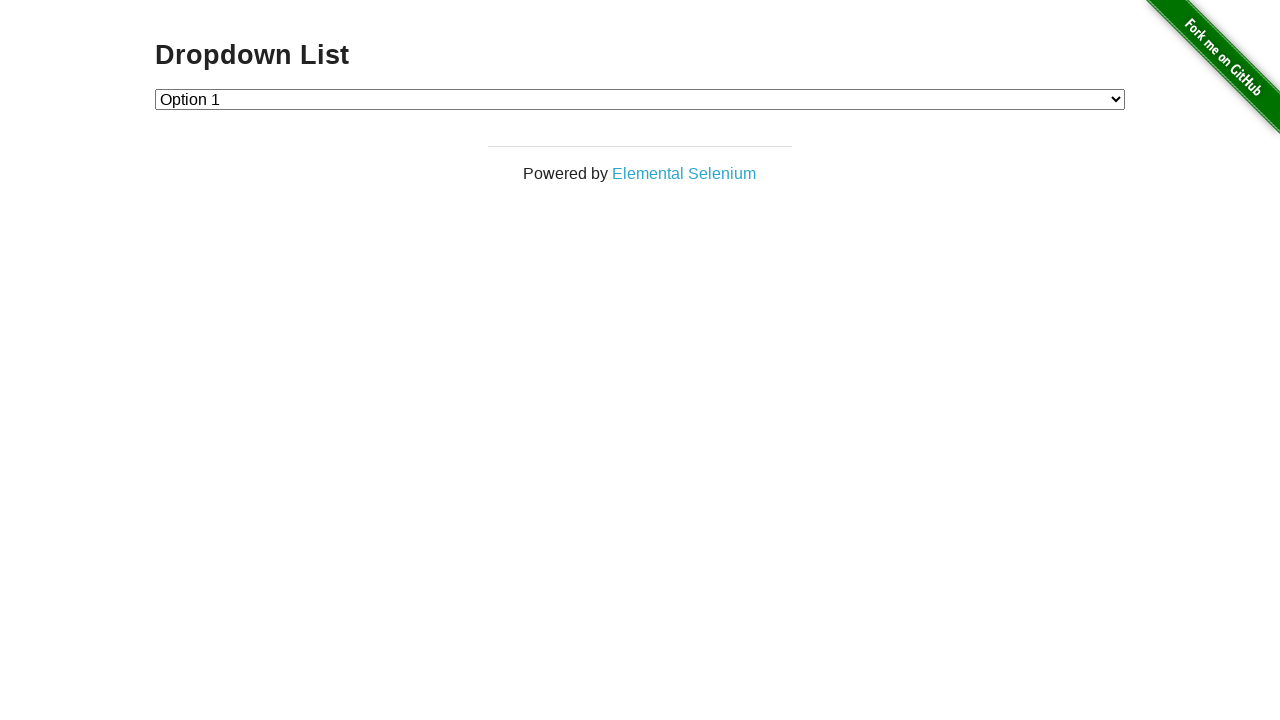